Tests a triangle identification form by entering invalid/non-numeric side lengths (special characters and Cyrillic text) and submitting the form to verify error handling

Starting URL: https://testpages.herokuapp.com/styled/apps/triangle/triangle001.html

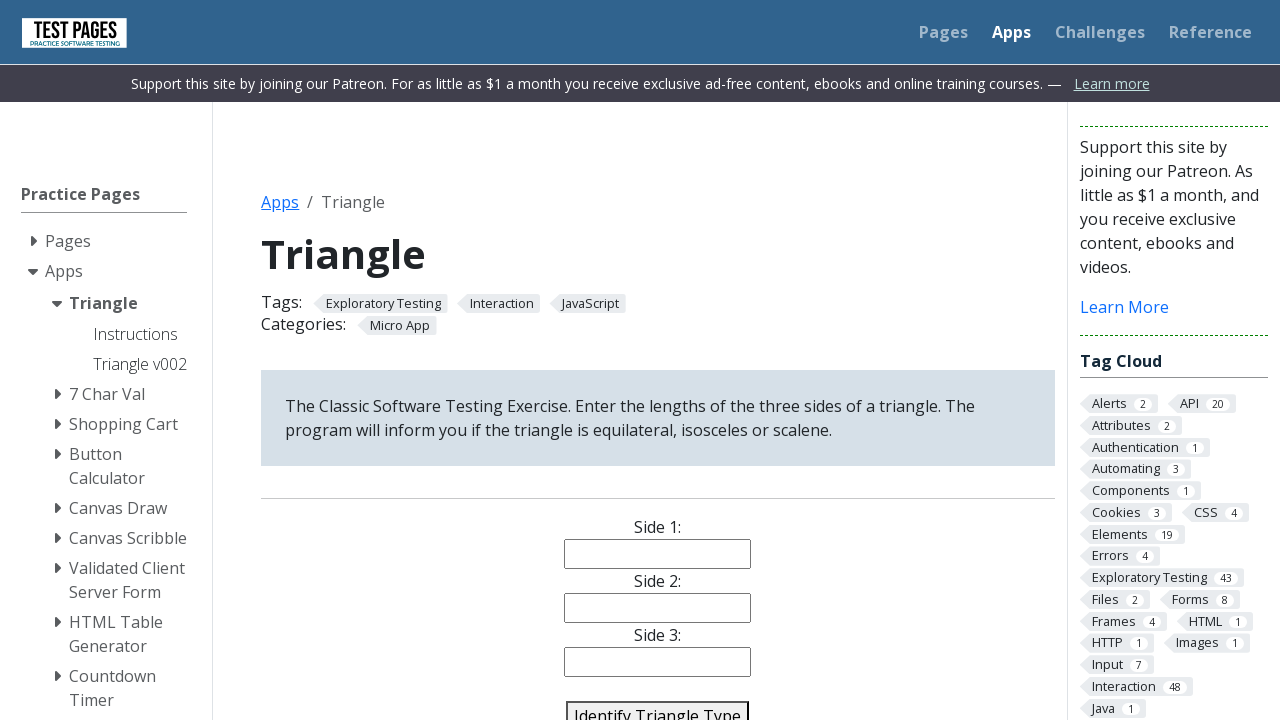

Filled side 1 input with invalid letters 'asdf' on input[name='side1']
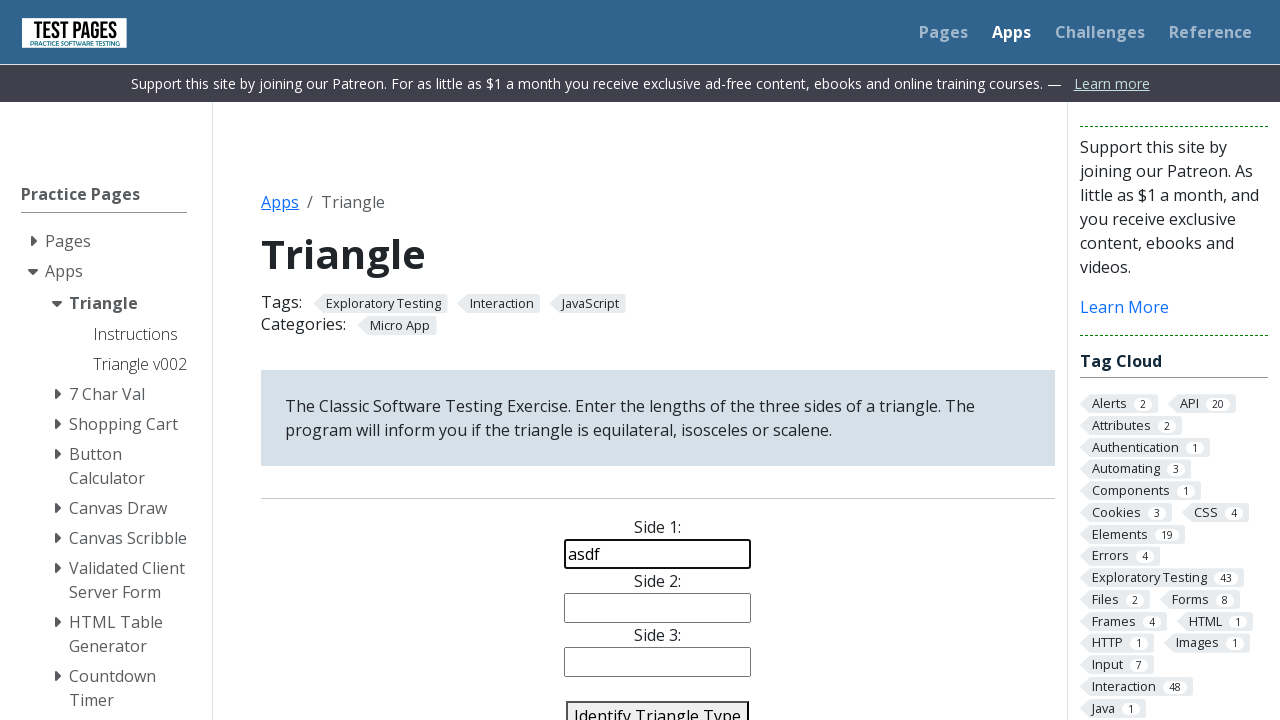

Filled side 2 input with invalid special characters '!£$%' on input[name='side2']
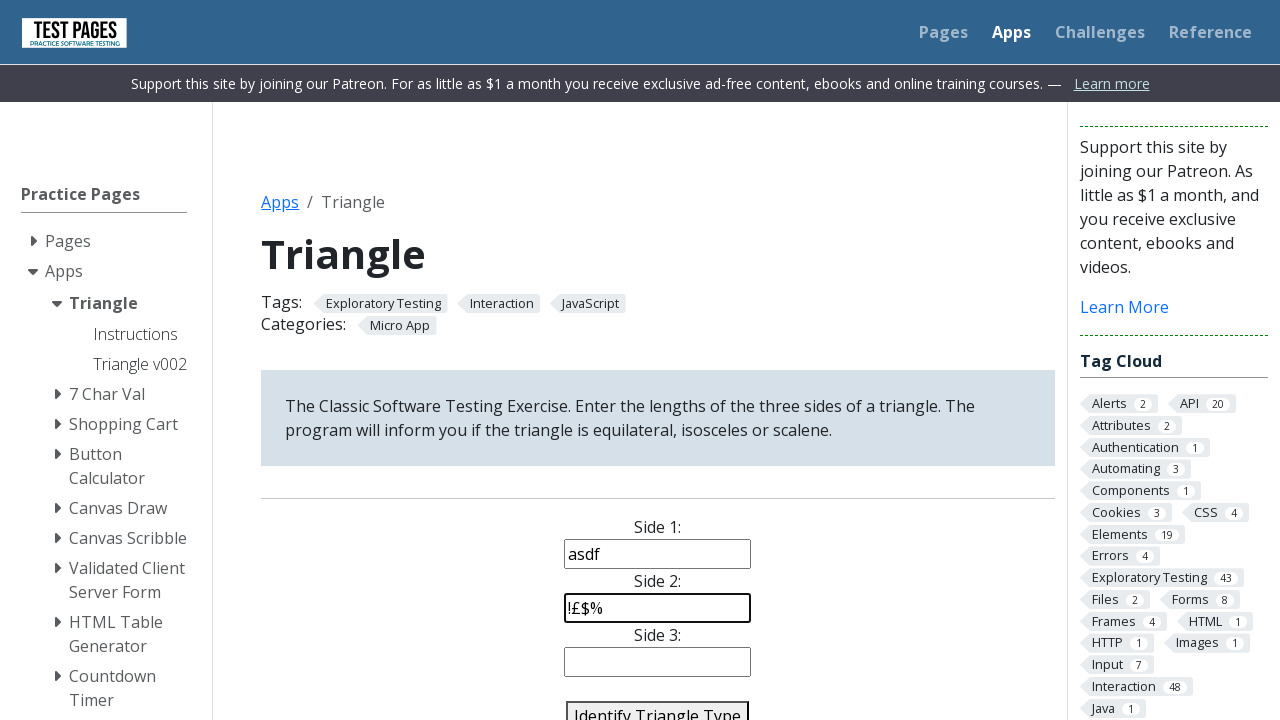

Filled side 3 input with invalid Cyrillic text 'дождь' on input[name='side3']
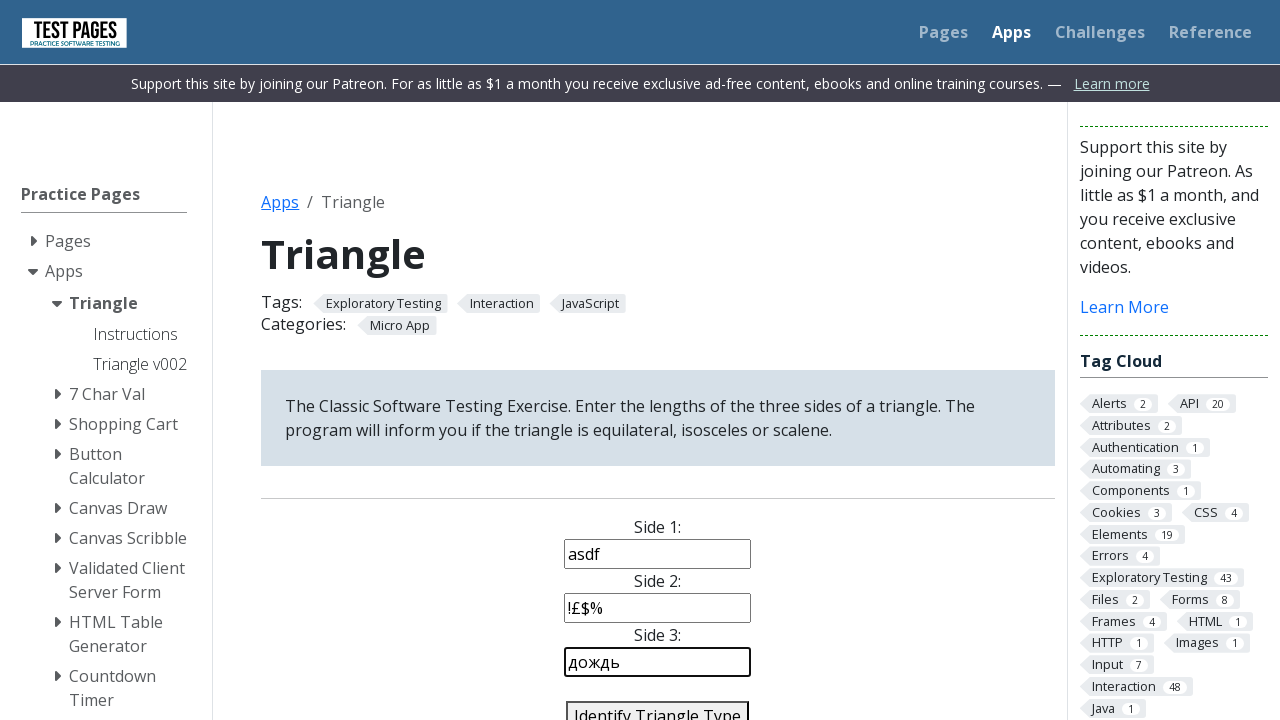

Clicked identify triangle button to submit form with invalid inputs at (658, 705) on #identify-triangle-action
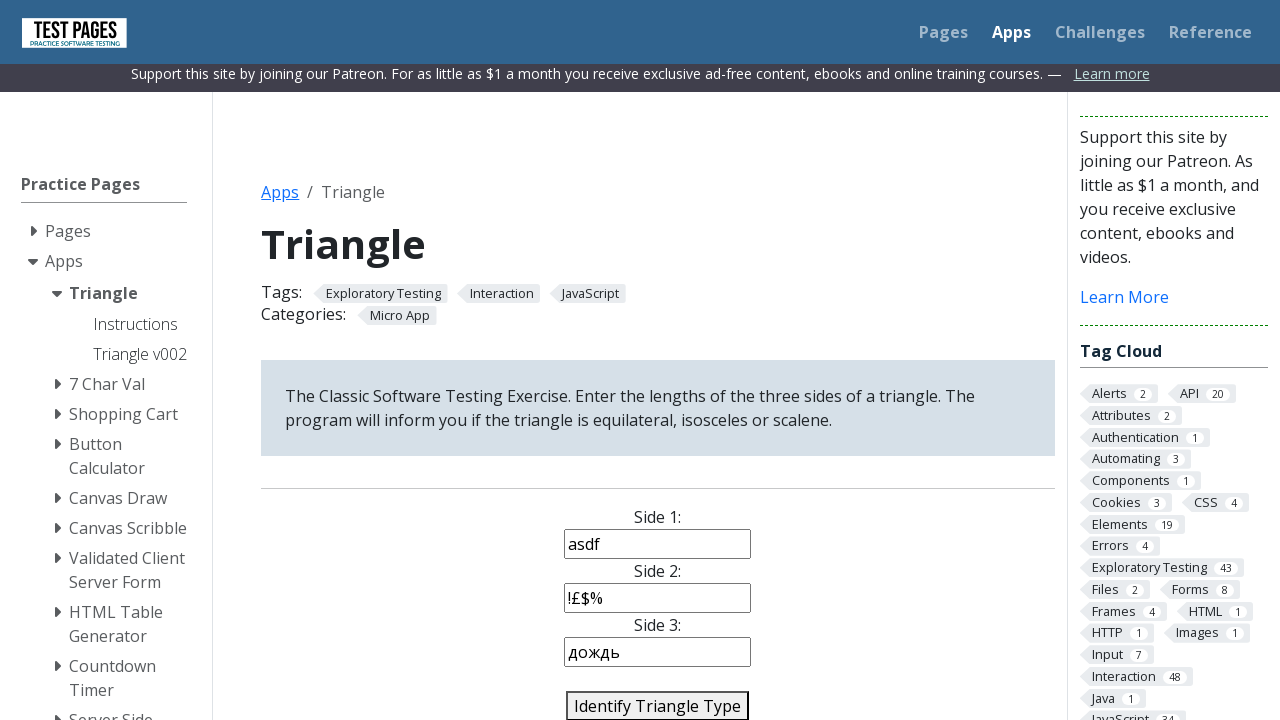

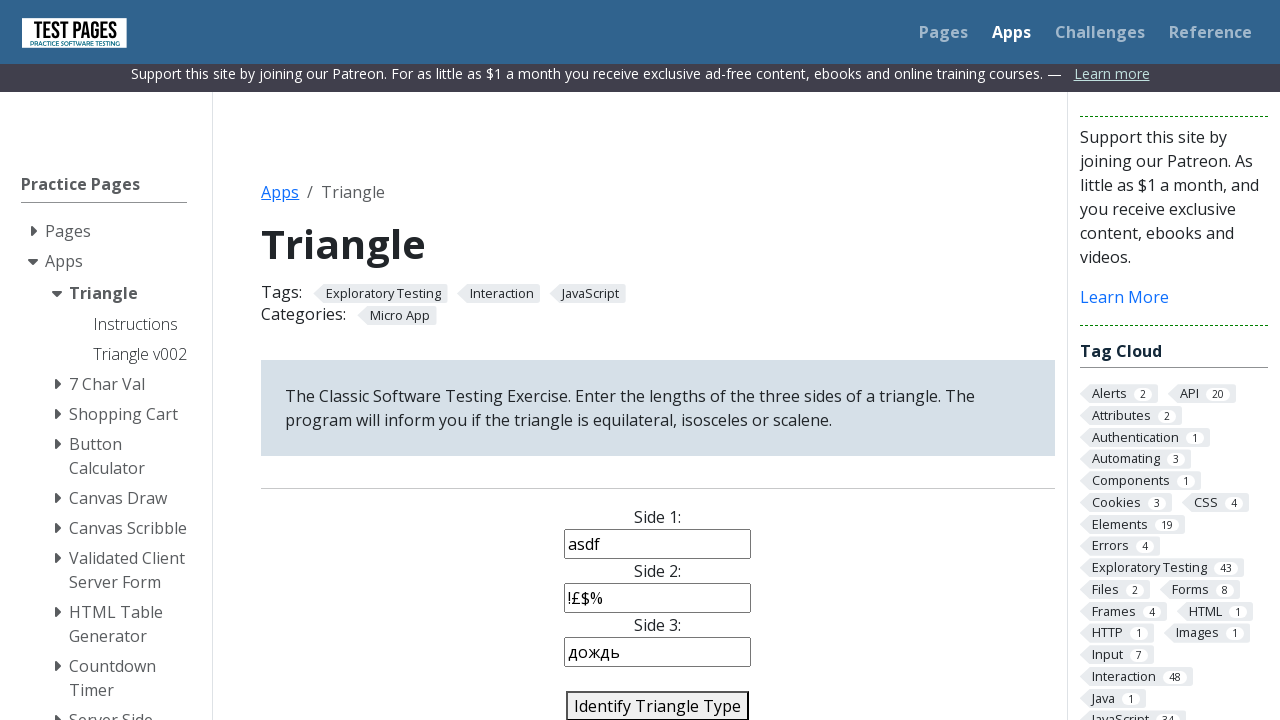